Tests RedRover School website by clicking on "About school" link and verifying the about section title

Starting URL: https://redrover.school/?lang=en

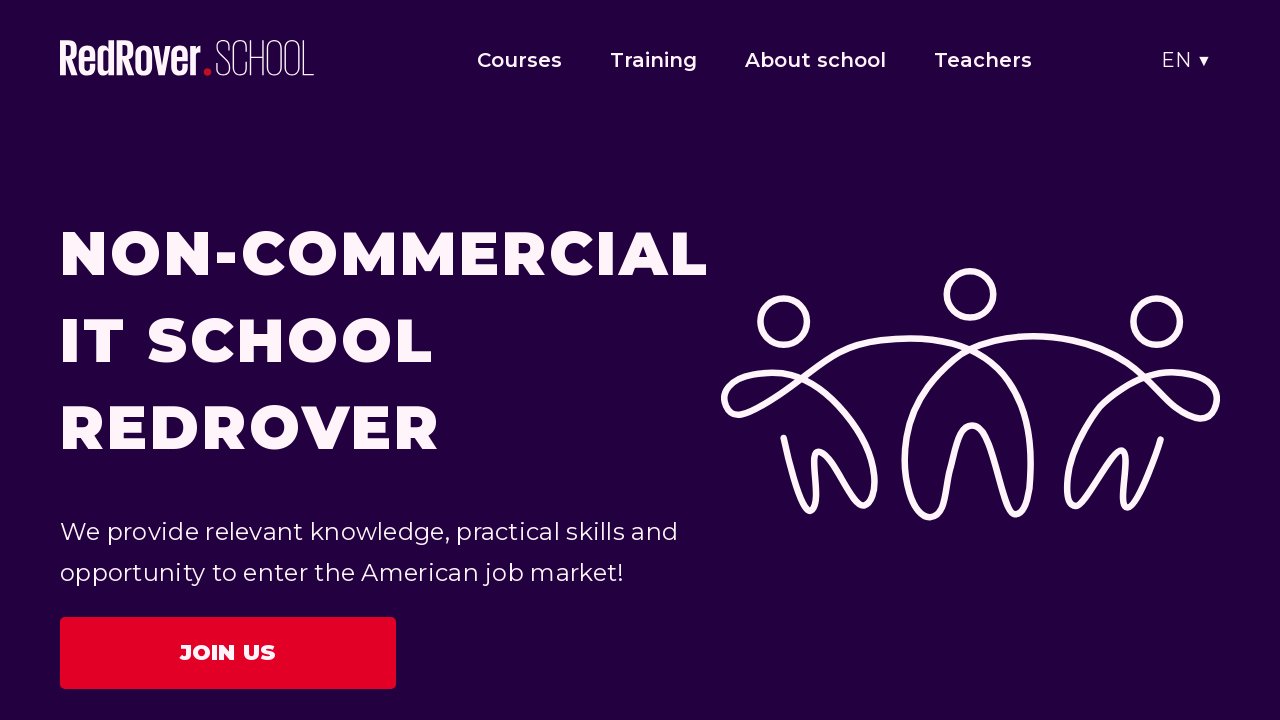

Clicked on 'About school' link at (816, 60) on text=About school
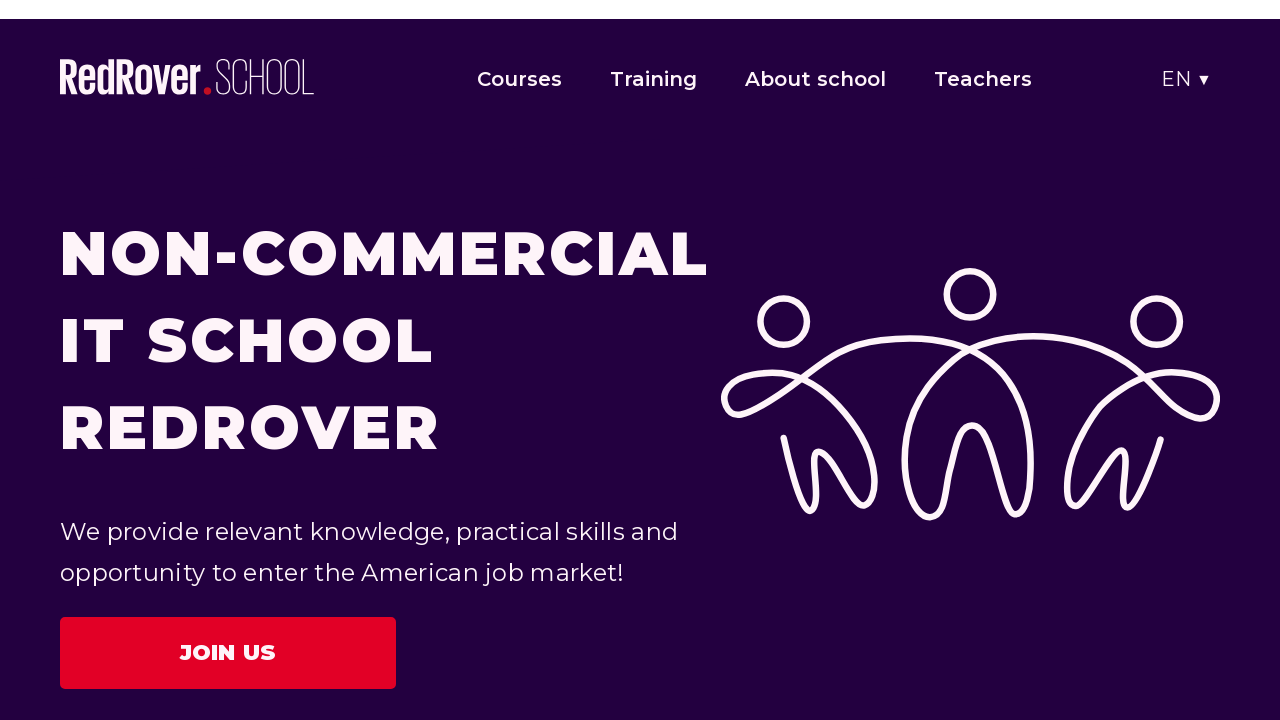

About section title appeared and loaded
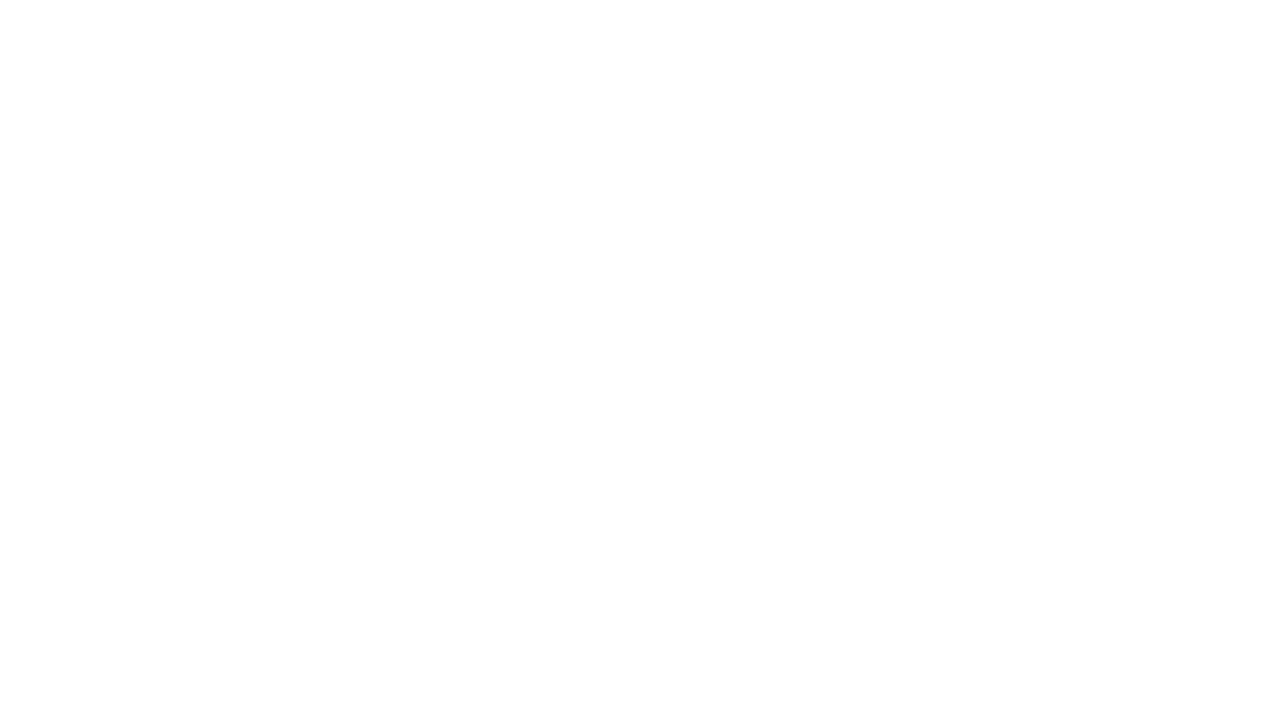

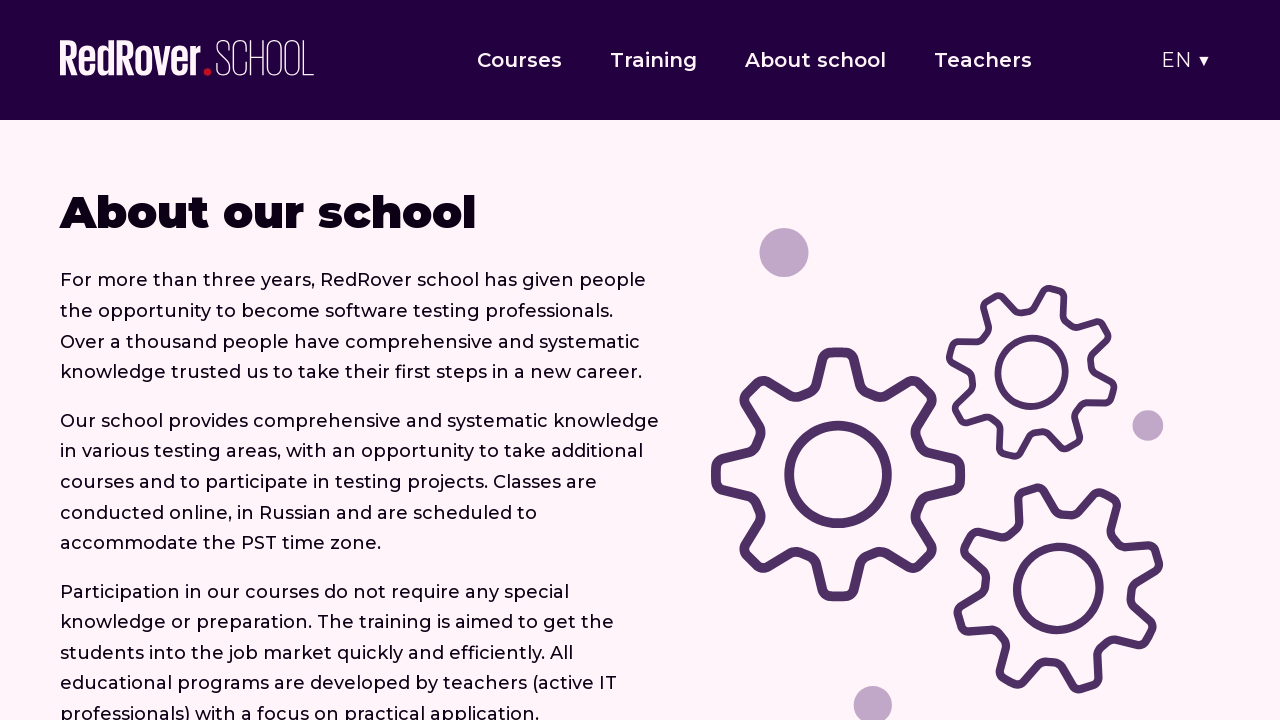